Tests that Clear completed button is hidden when no items are completed

Starting URL: https://demo.playwright.dev/todomvc

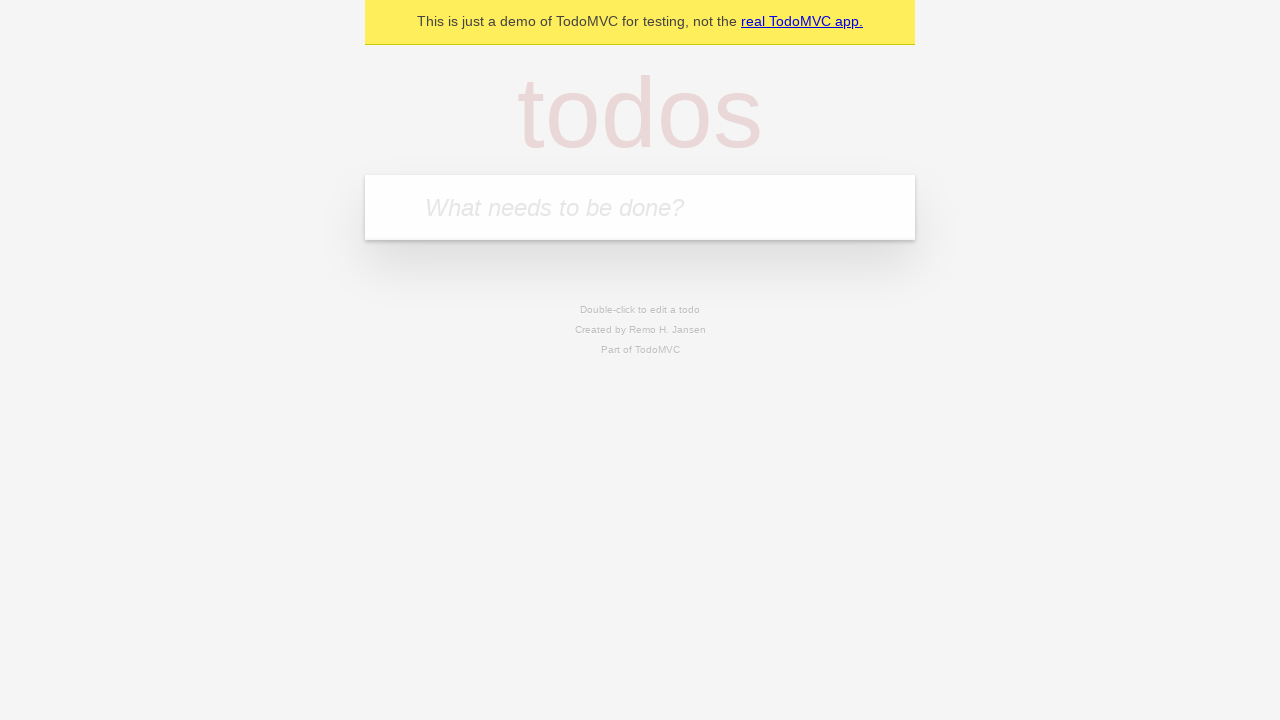

Filled new todo input with 'buy some cheese' on .new-todo
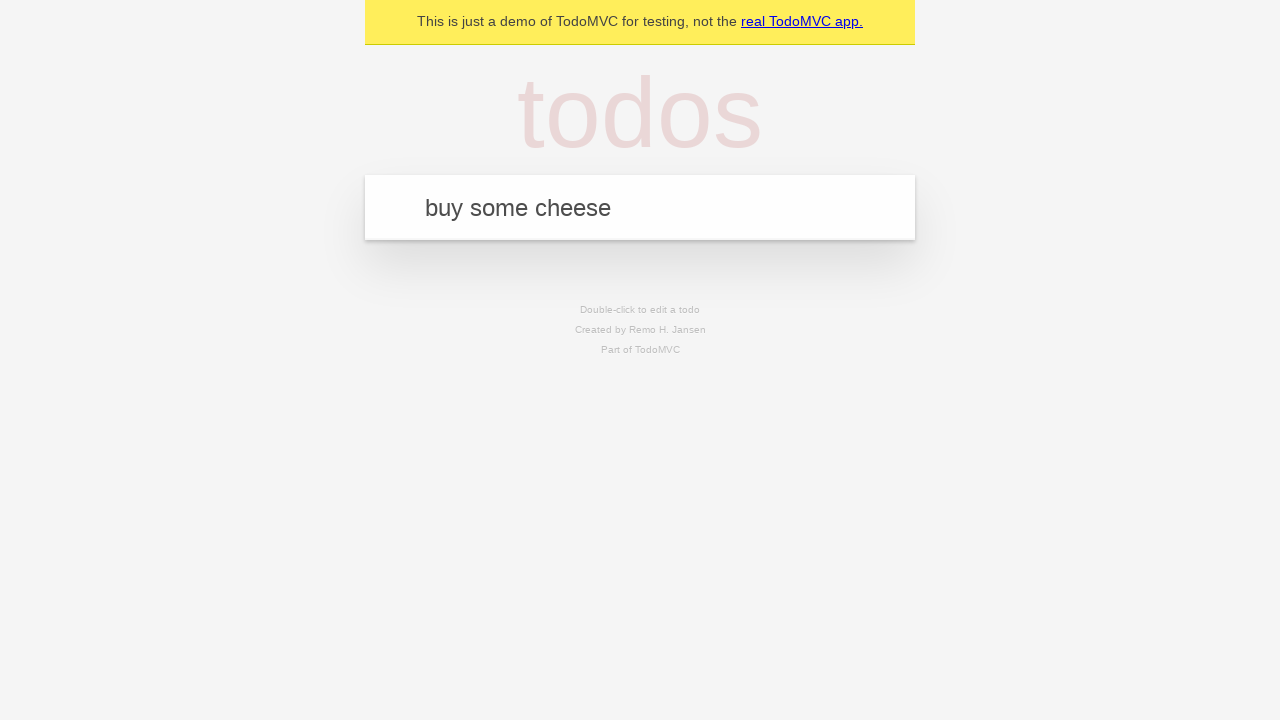

Pressed Enter to add first todo item on .new-todo
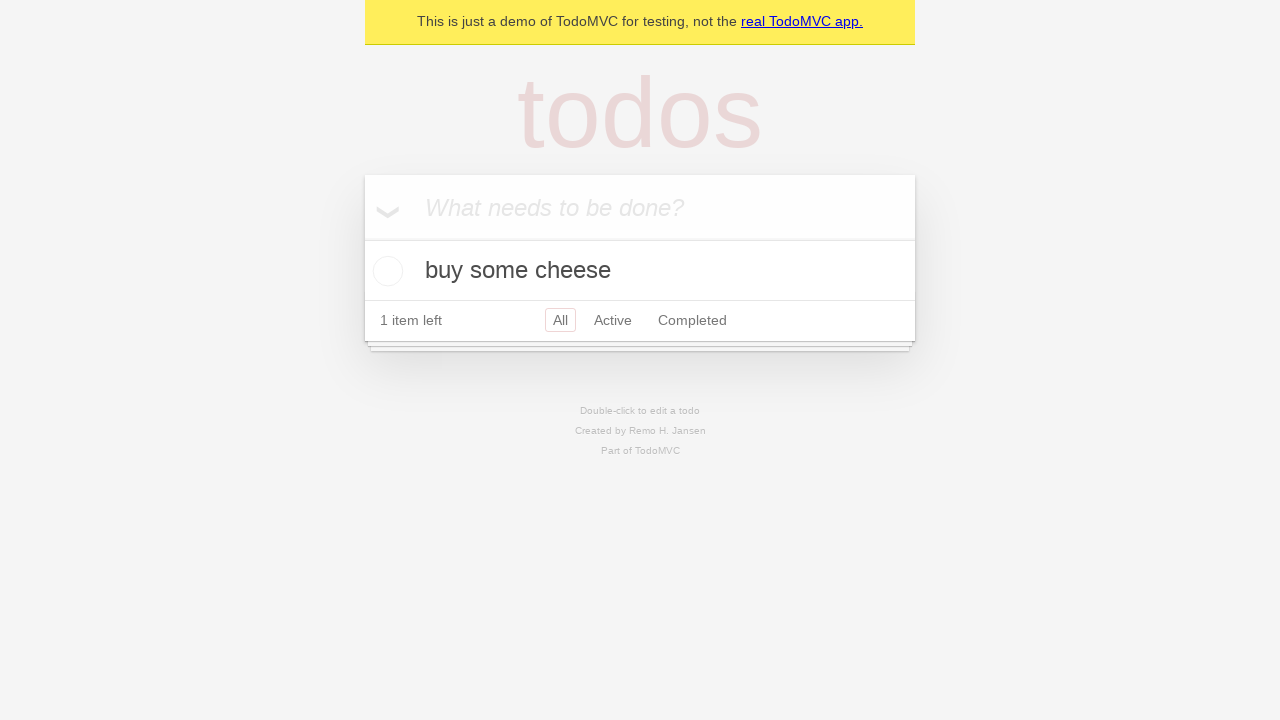

Filled new todo input with 'feed the cat' on .new-todo
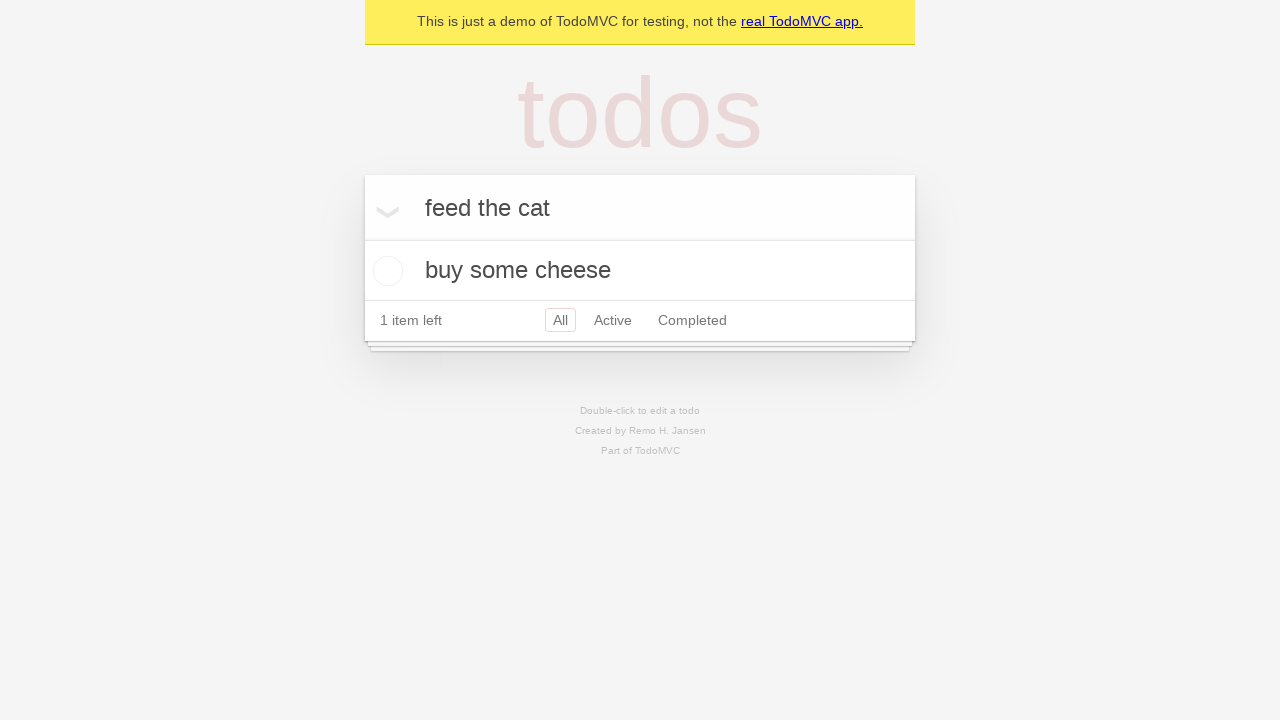

Pressed Enter to add second todo item on .new-todo
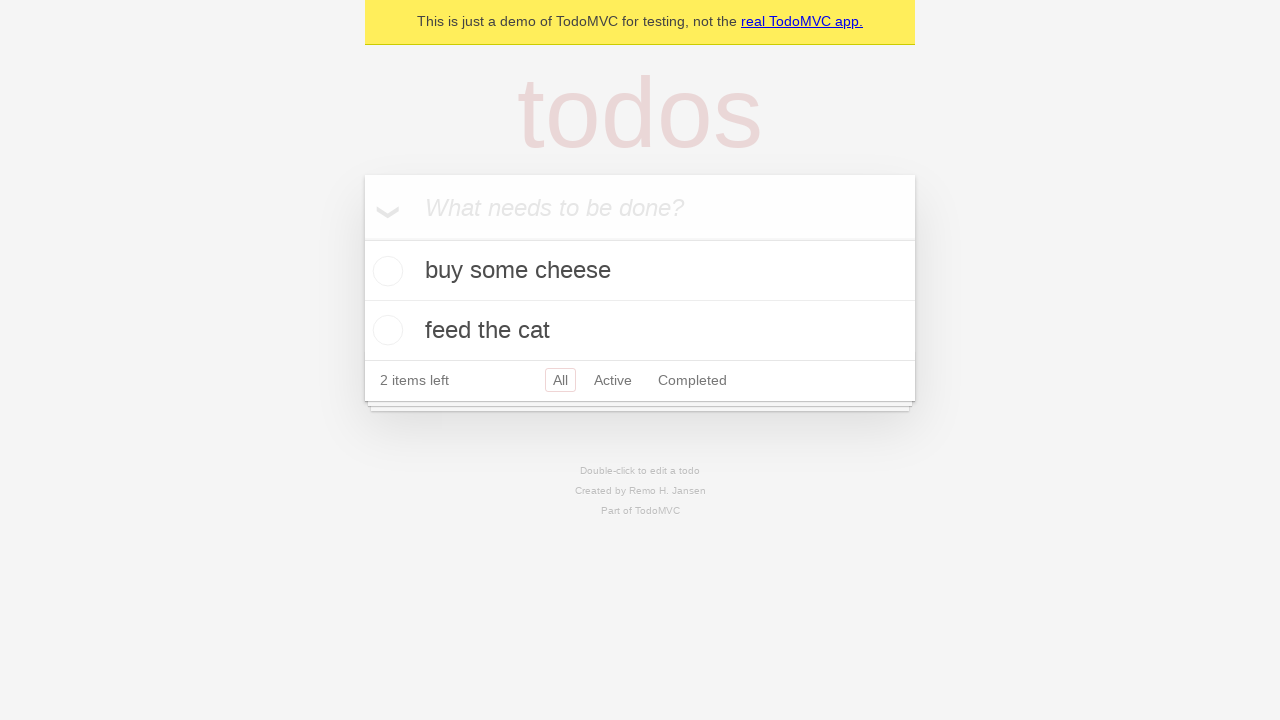

Filled new todo input with 'book a doctors appointment' on .new-todo
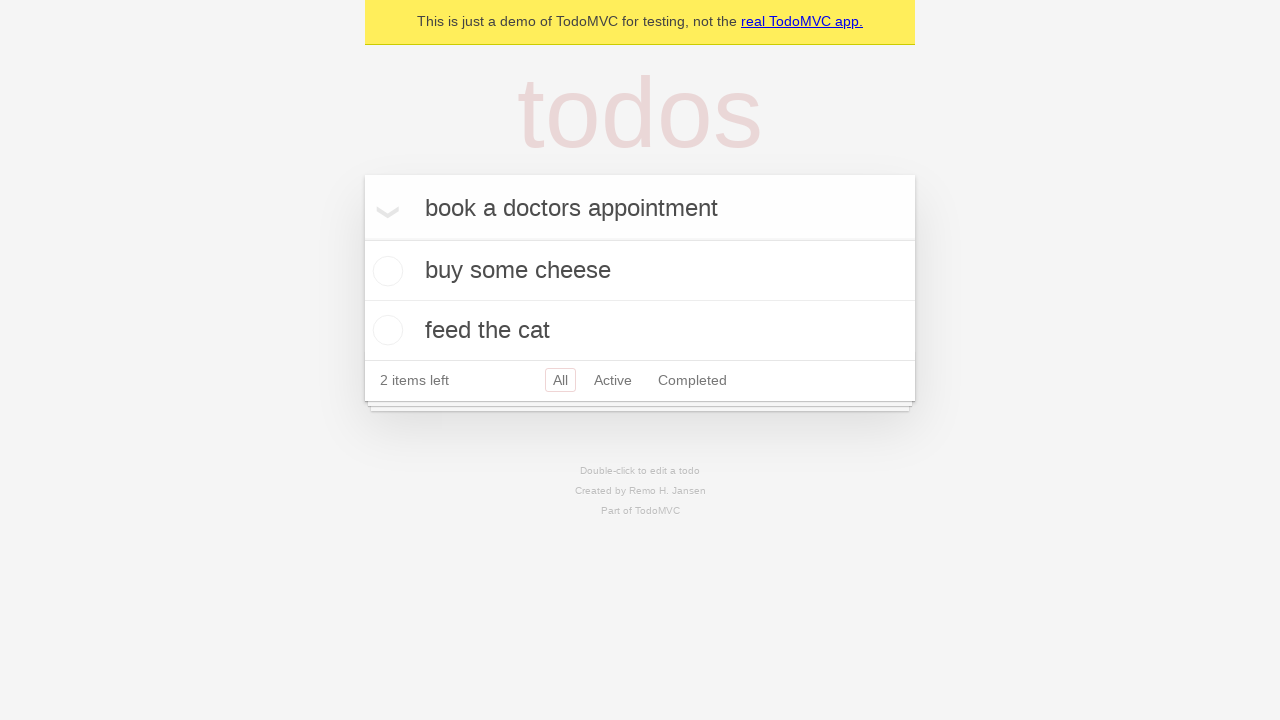

Pressed Enter to add third todo item on .new-todo
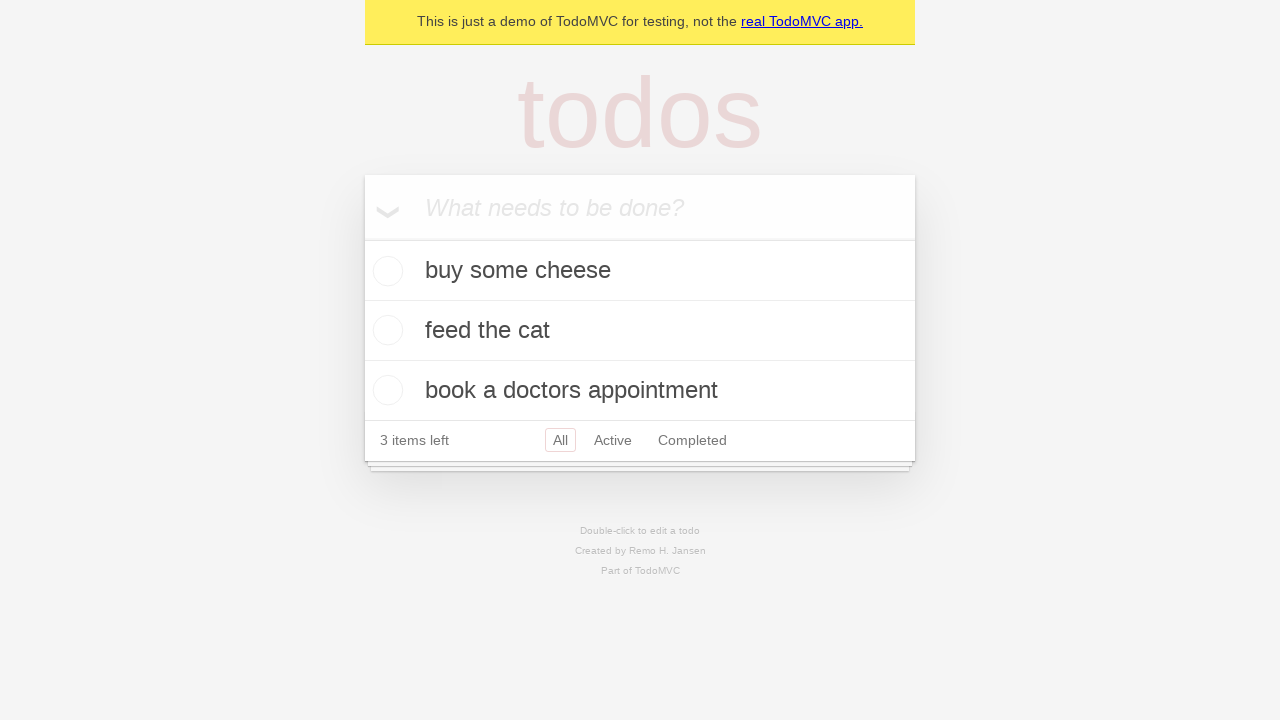

Waited for all three todo items to appear in the list
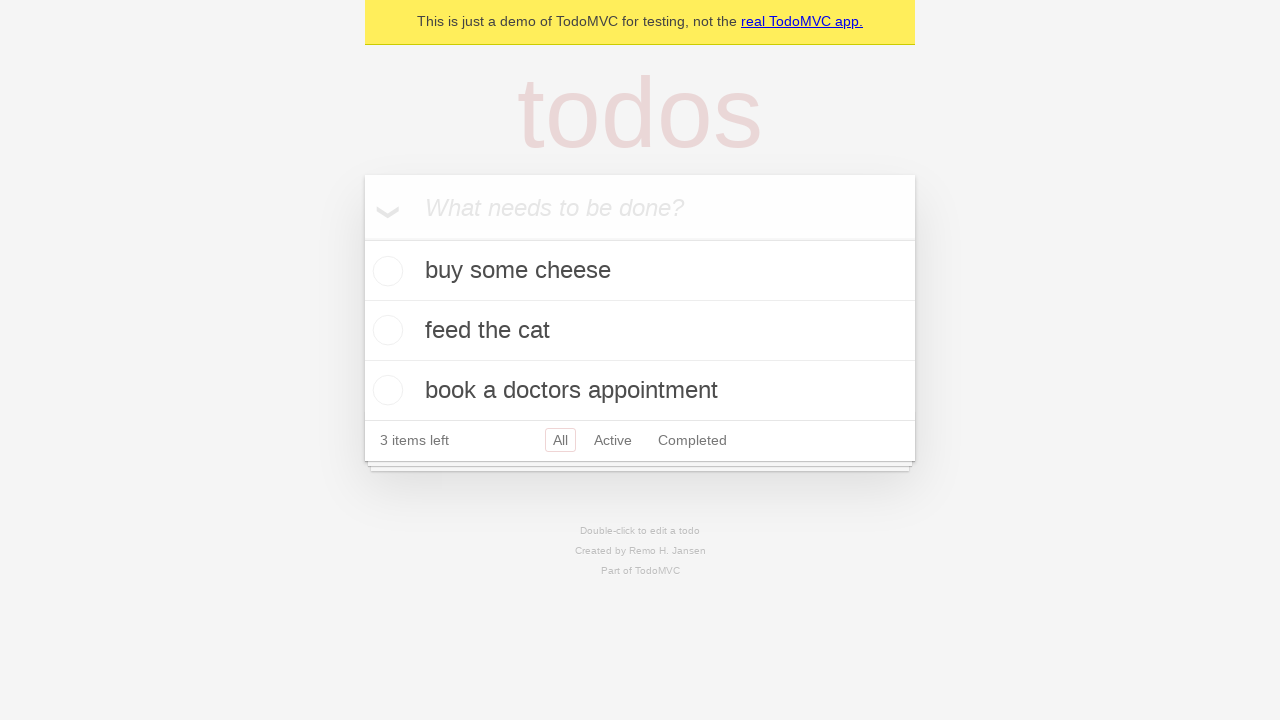

Checked the first todo item as completed at (385, 271) on .todo-list li .toggle >> nth=0
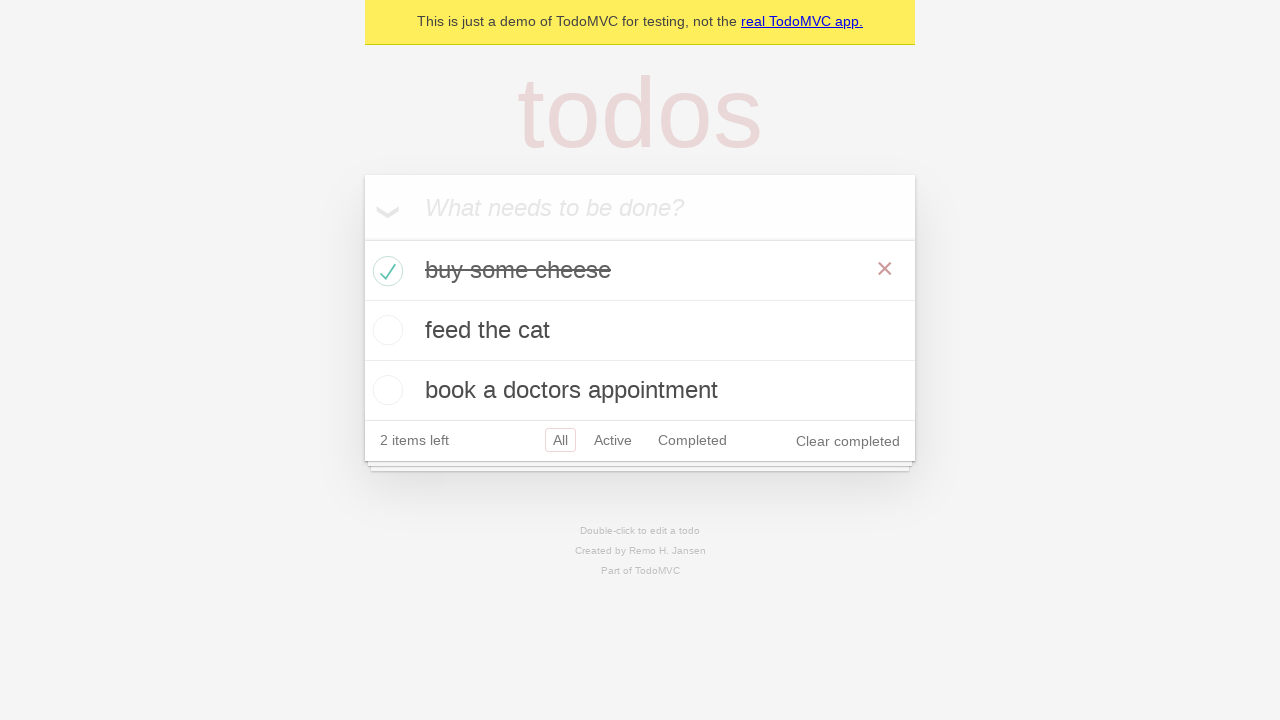

Clicked the 'Clear completed' button to remove completed items at (848, 441) on .clear-completed
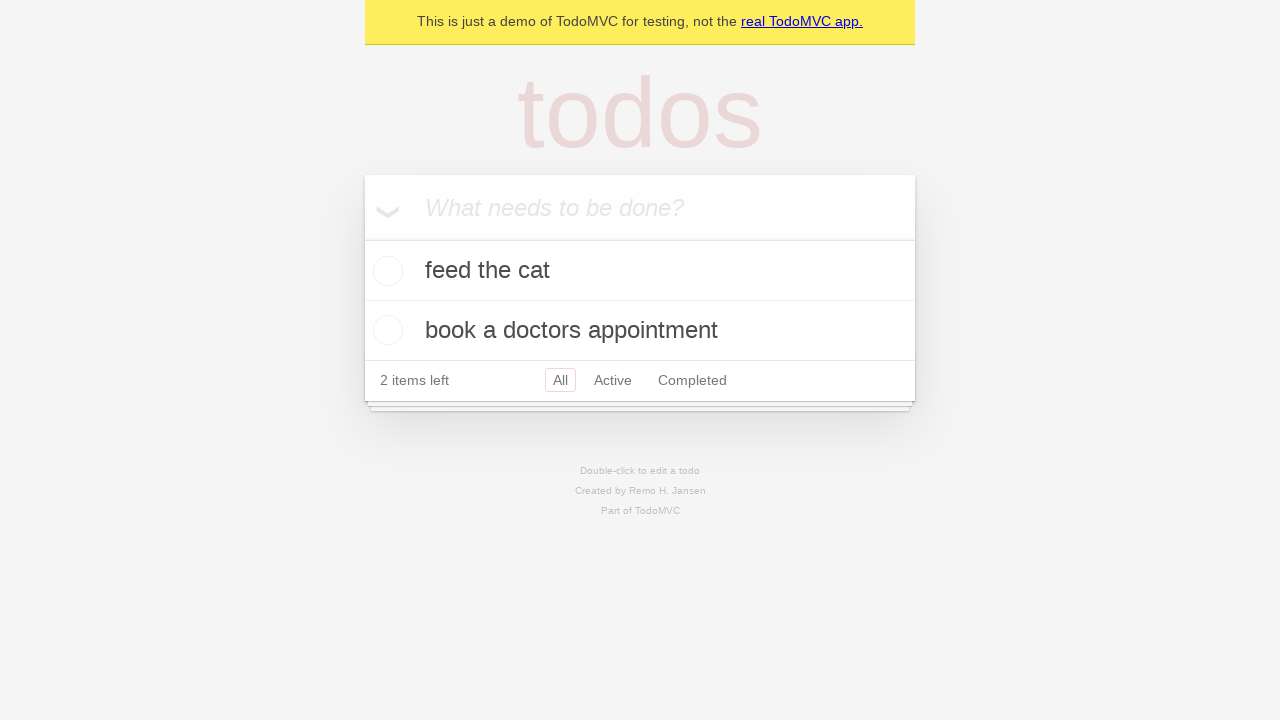

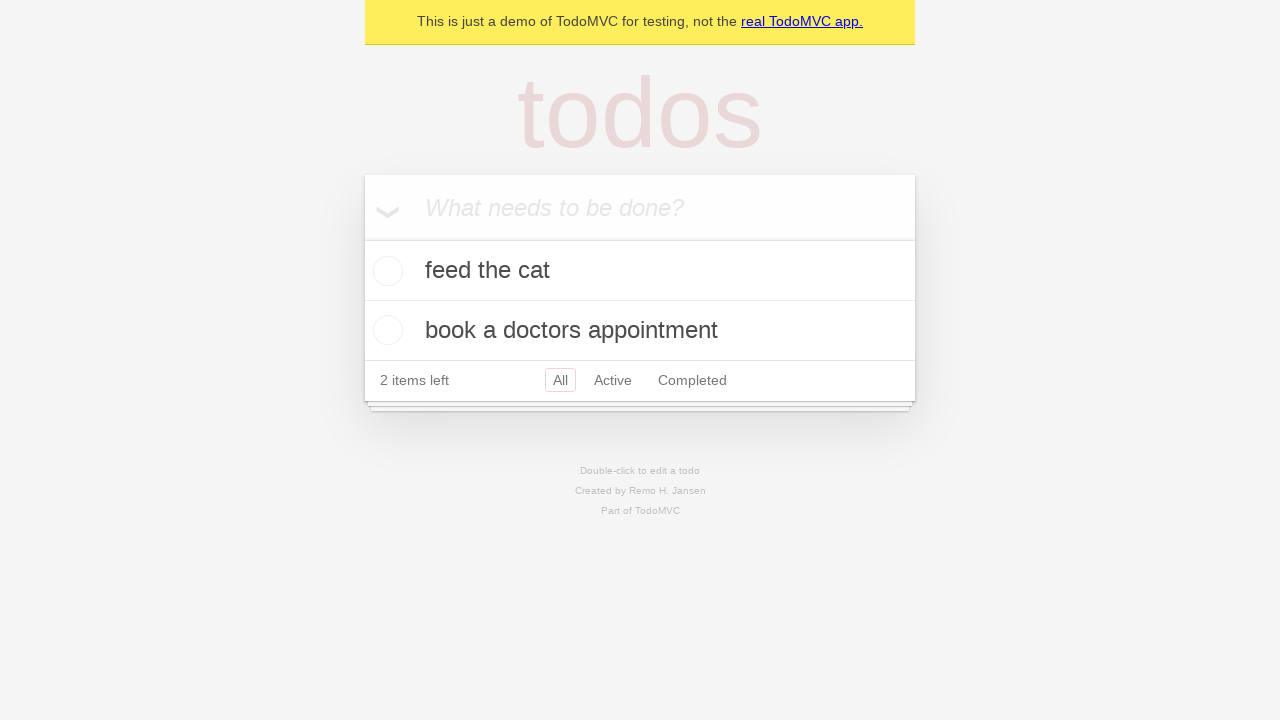